Navigates to a test automation practice blog and verifies that a dropdown list's options can be accessed and compared

Starting URL: https://testautomationpractice.blogspot.com/

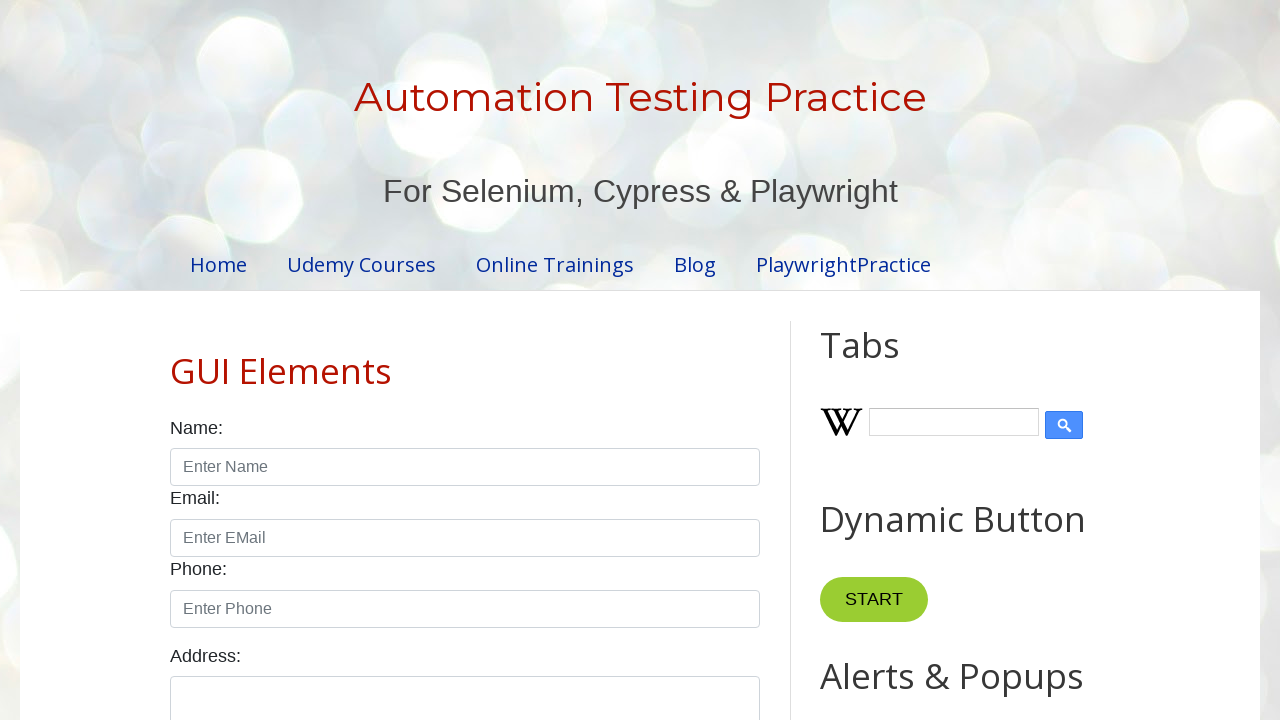

Navigated to test automation practice blog
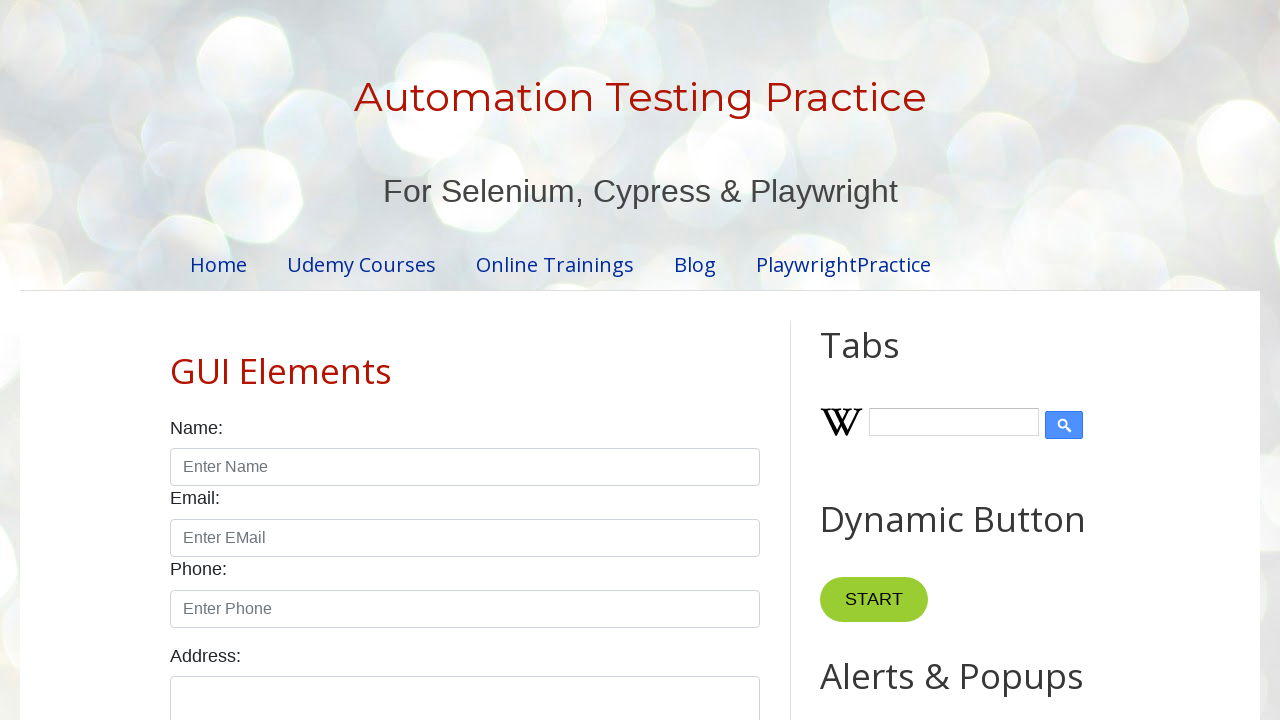

Located products dropdown element
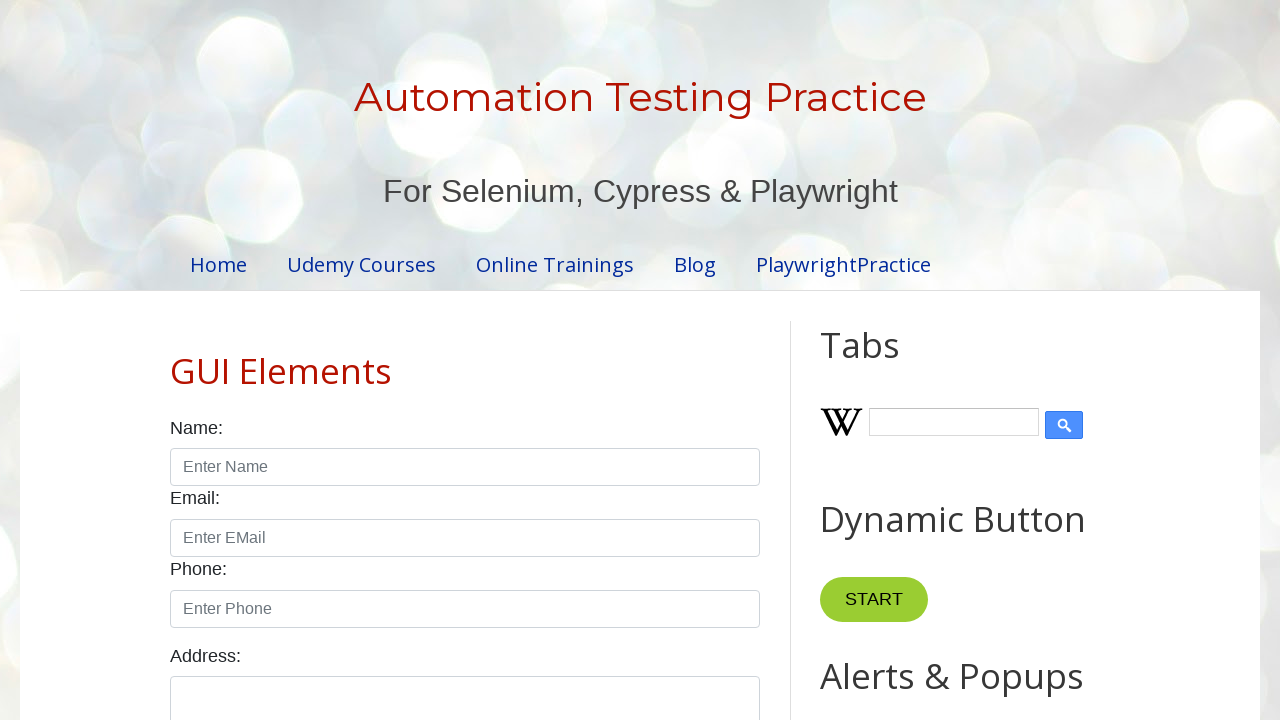

Retrieved all options from the dropdown
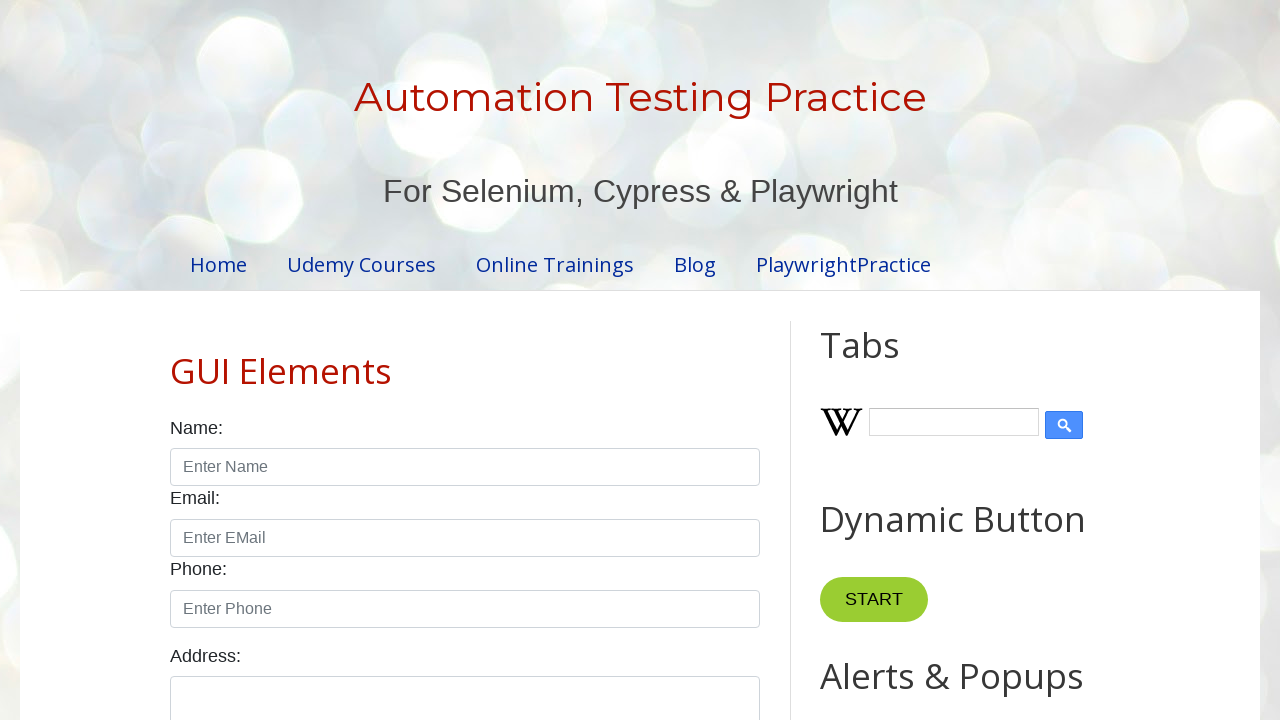

Extracted 0 option texts from dropdown
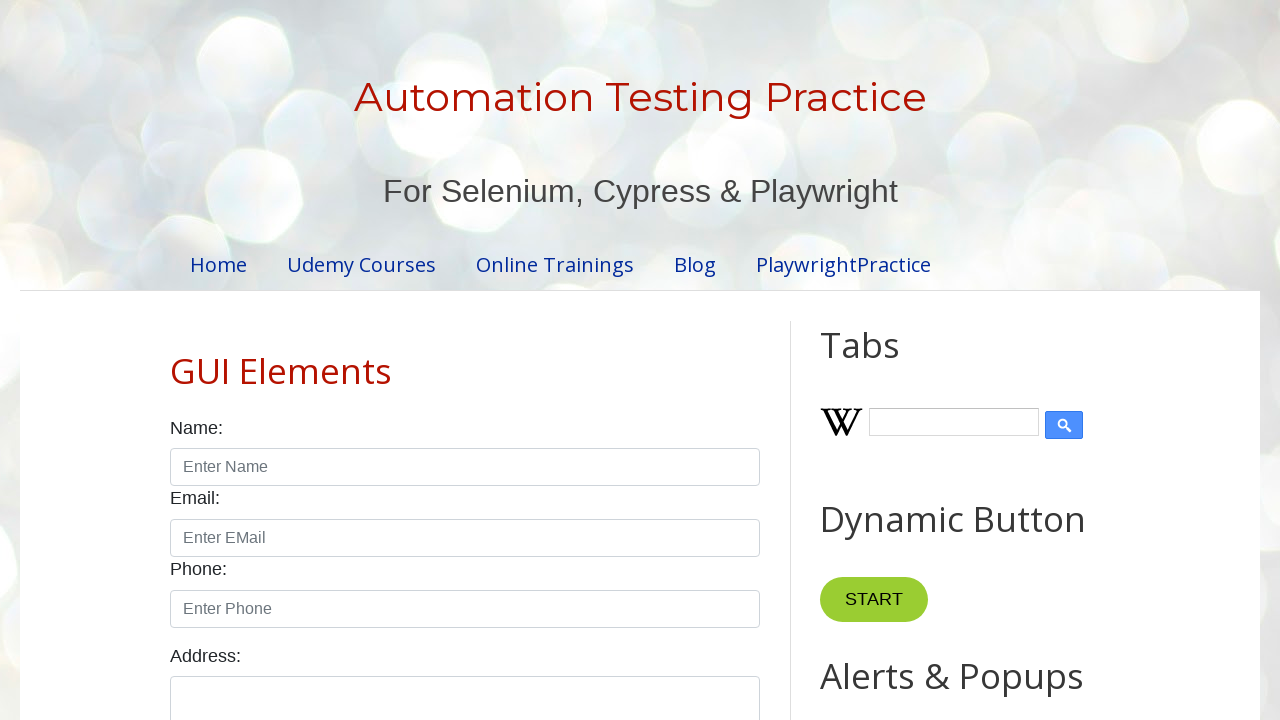

Sorted the dropdown options list for comparison
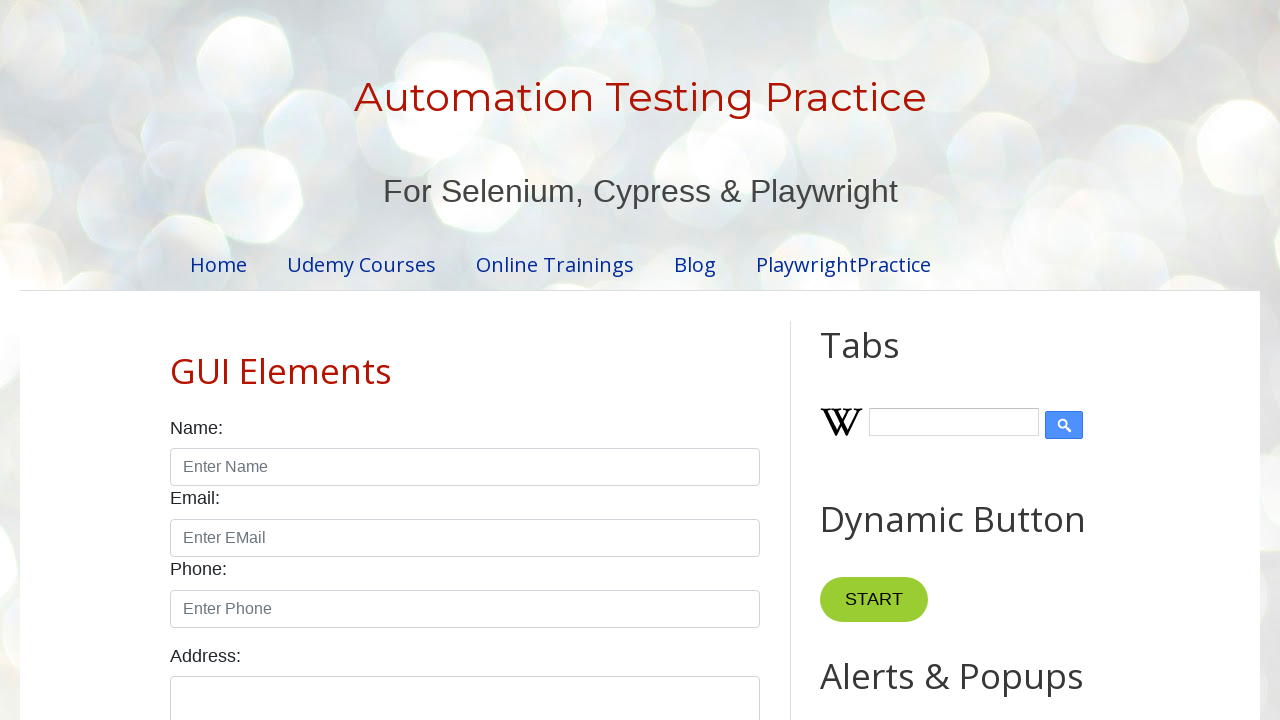

Verified dropdown list is sorted correctly
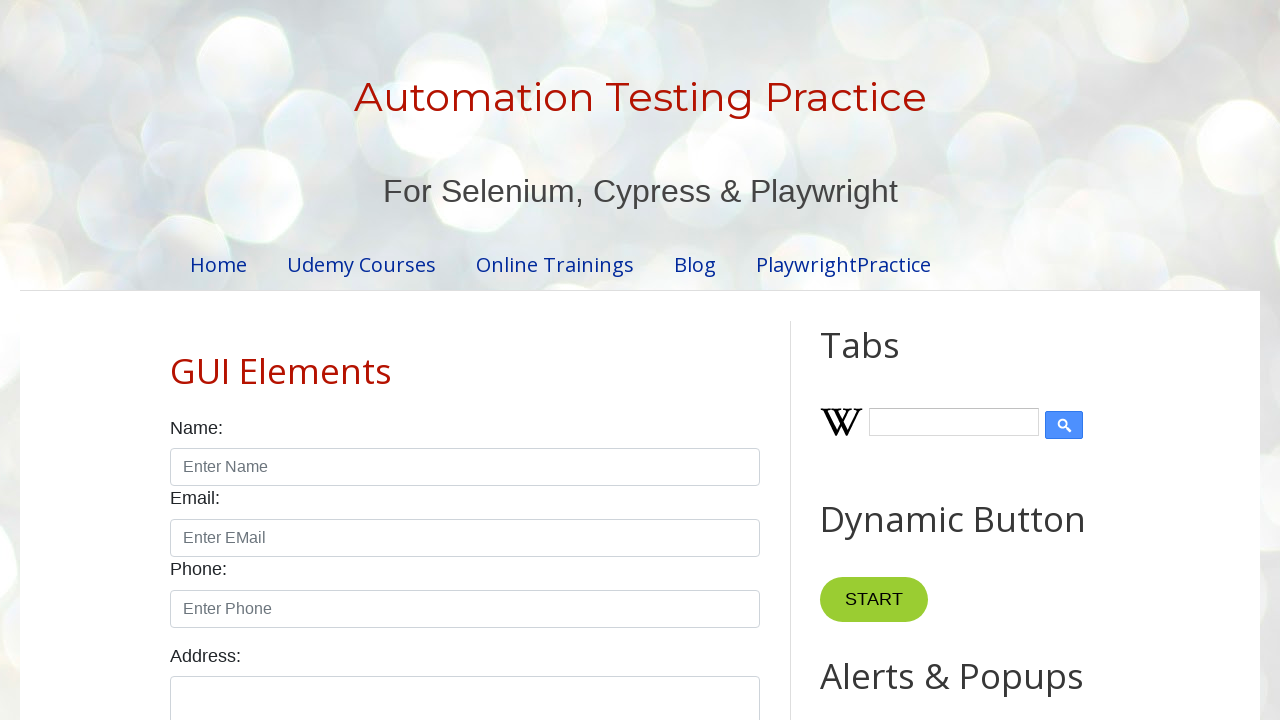

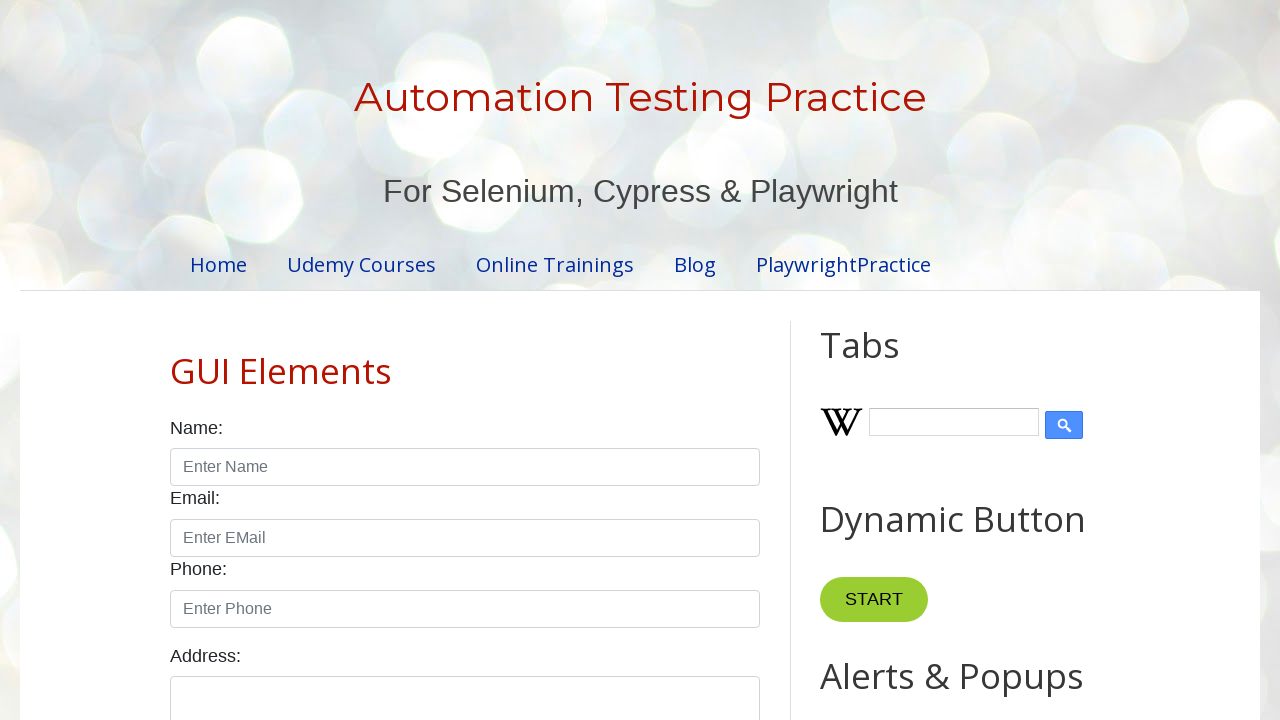